Tests dynamic loading by clicking start button and waiting for "Hello World!" text to become visible

Starting URL: https://automationfc.github.io/dynamic-loading/

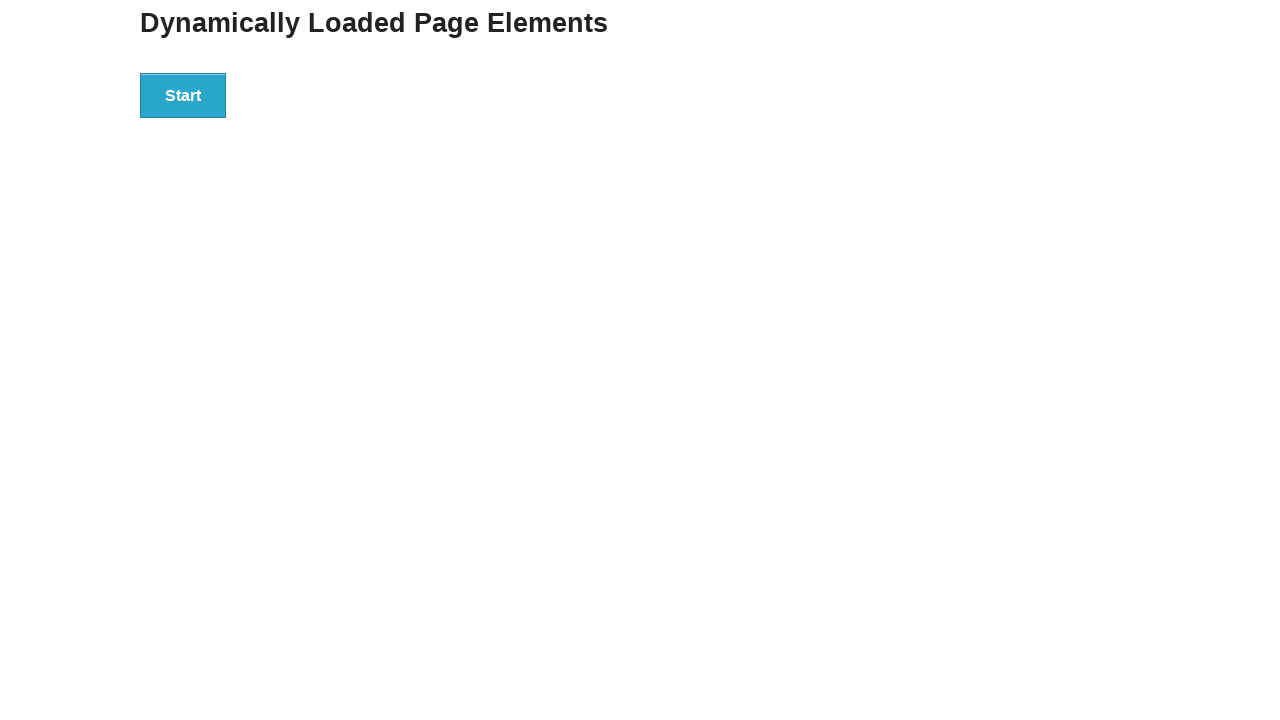

Clicked start button to trigger dynamic loading at (183, 95) on #start > button
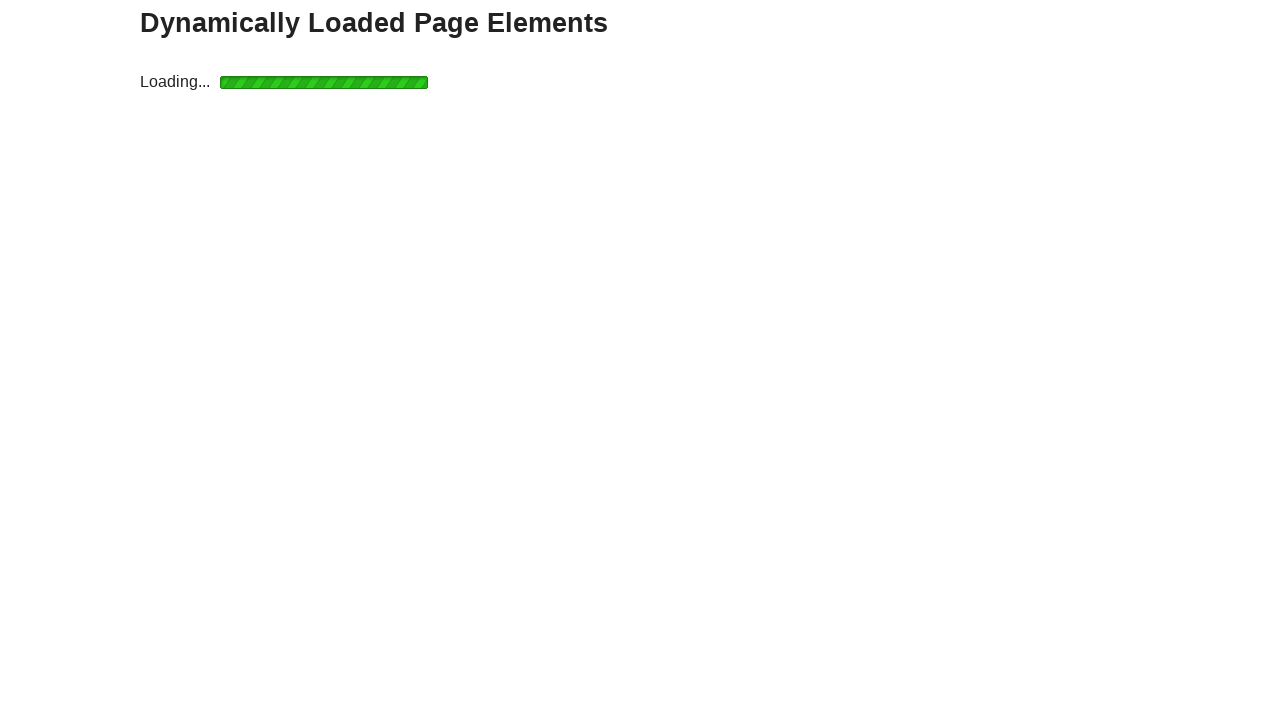

Hello World! text became visible after dynamic loading
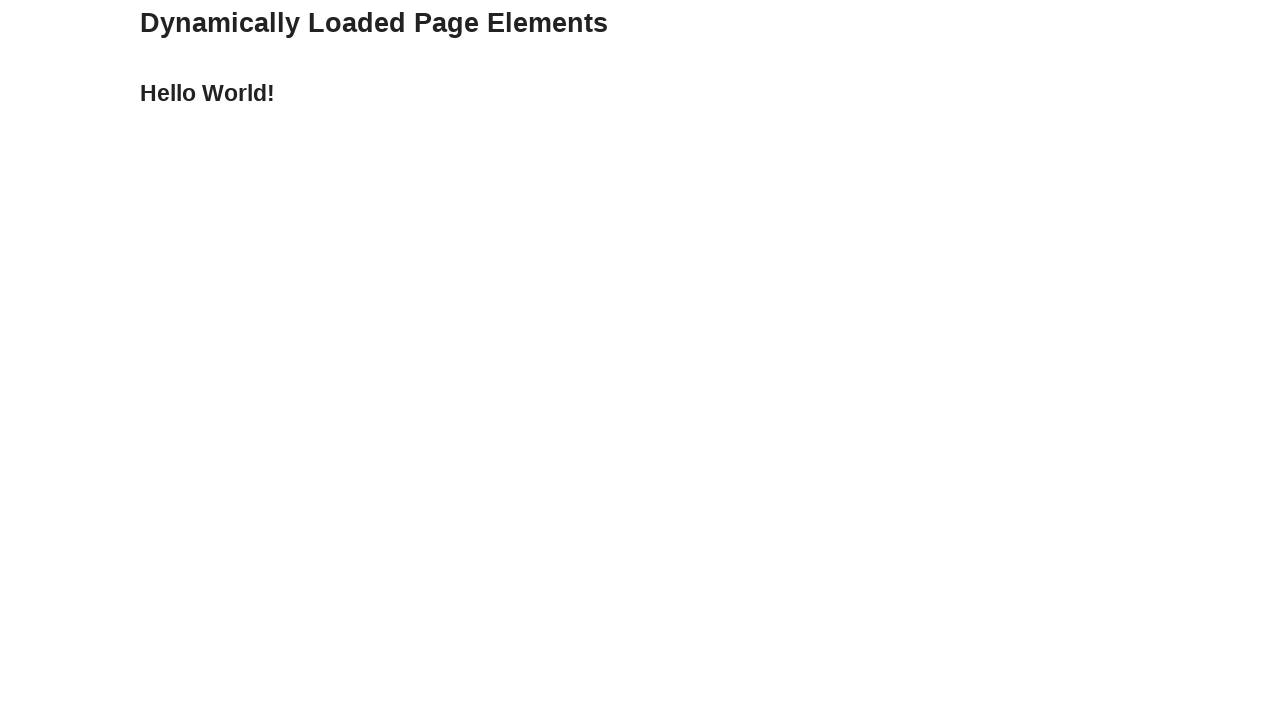

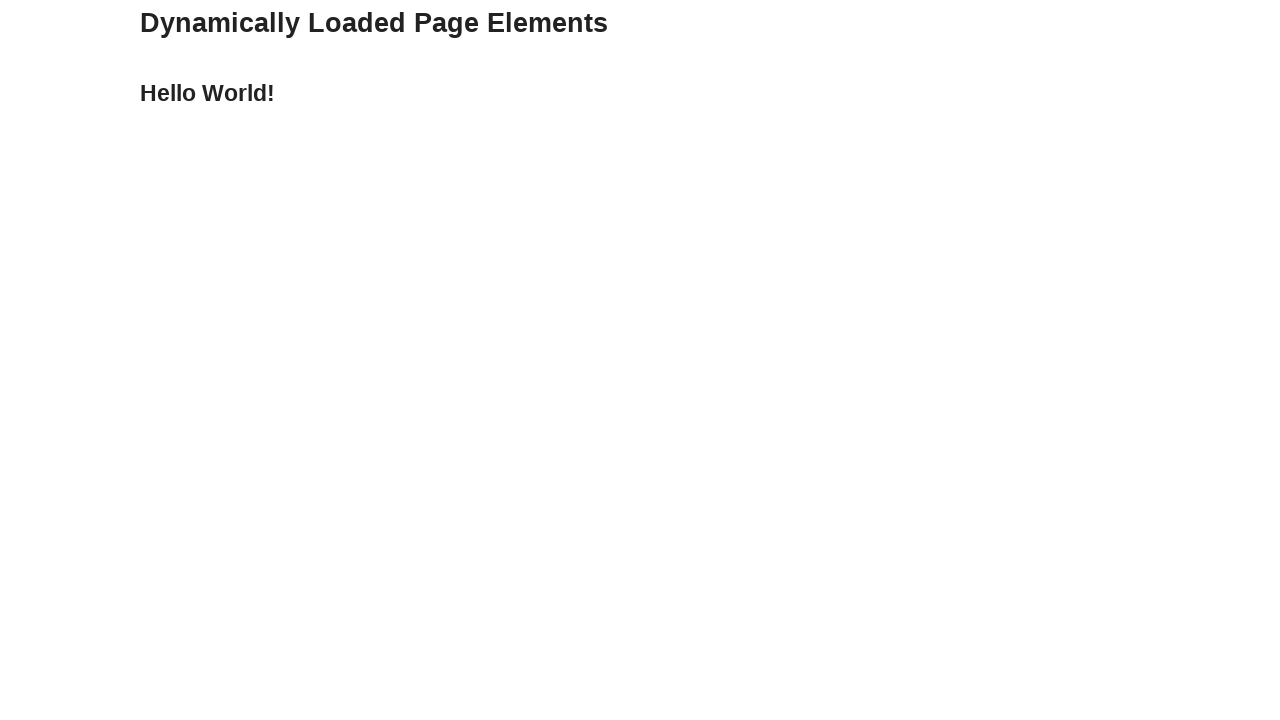